Tests clicking a button with a dynamic ID on the UI testing playground site to verify handling of elements with changing identifiers

Starting URL: http://uitestingplayground.com/dynamicid

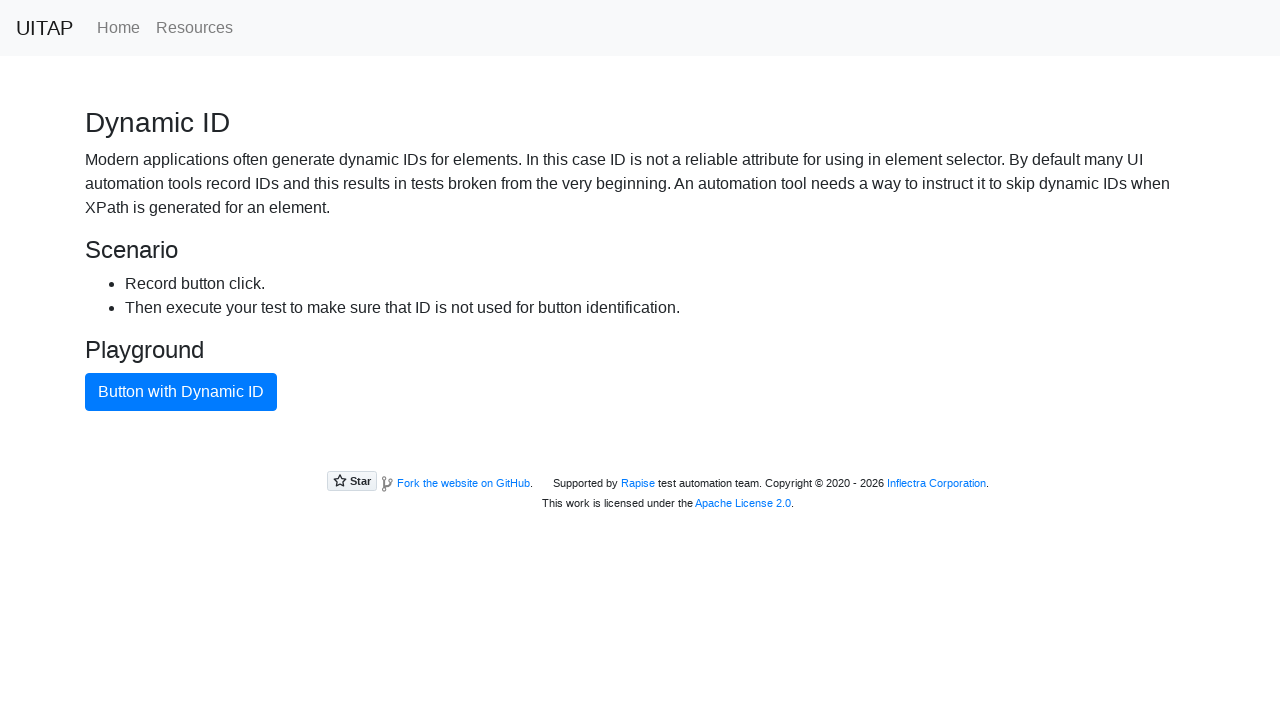

Clicked button with dynamic ID using CSS class selector on UI Testing Playground dynamic ID page at (181, 392) on .btn
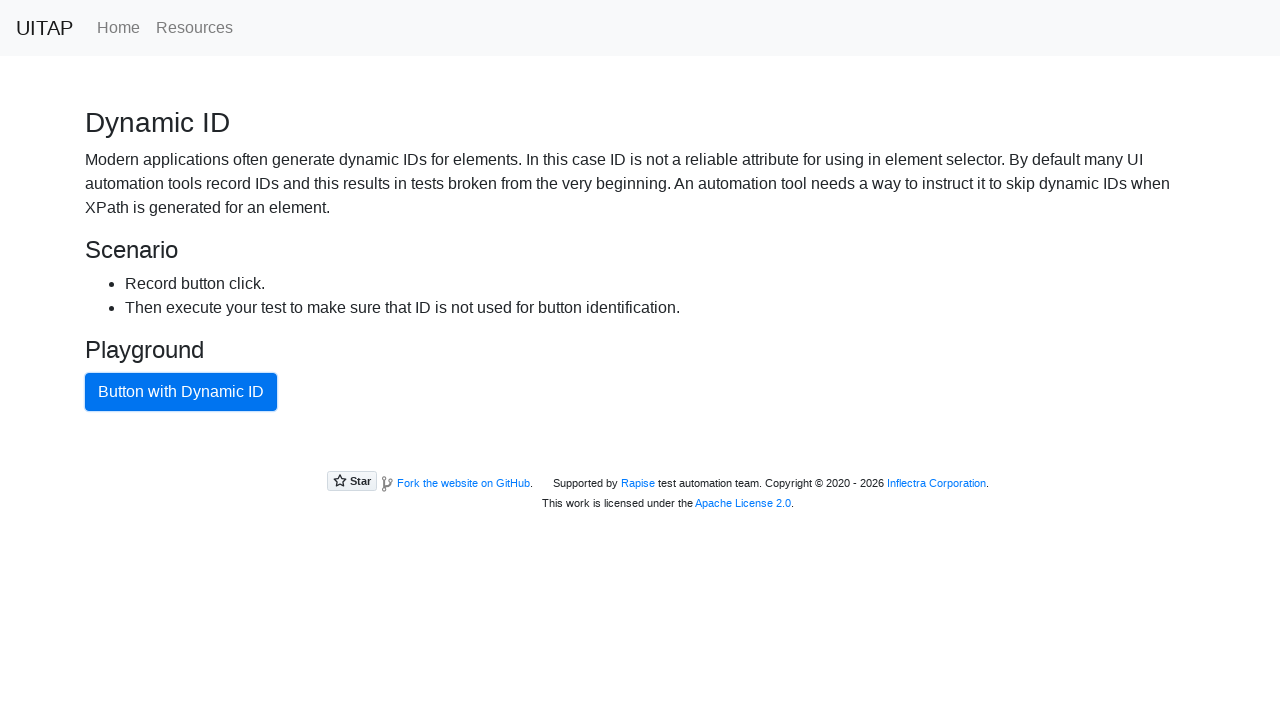

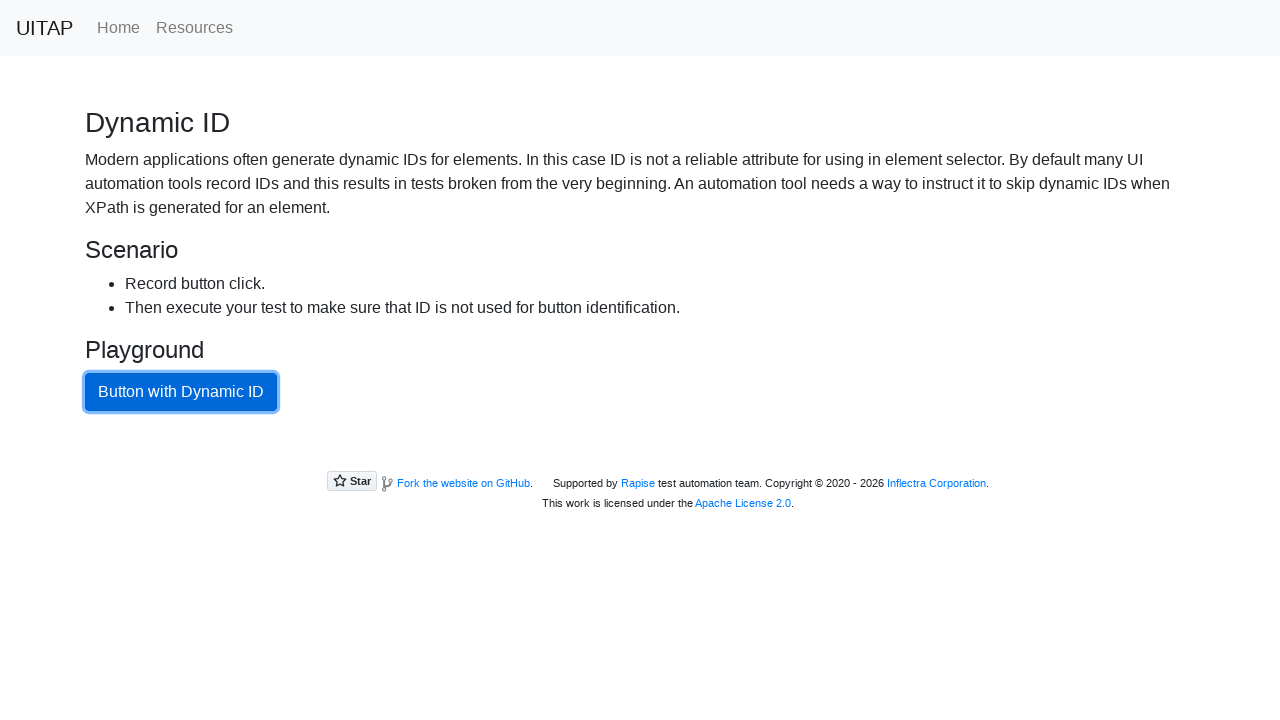